Tests e-commerce search functionality by searching for "ca", iterating through products to find Cashews, adding to cart, and proceeding to checkout.

Starting URL: https://rahulshettyacademy.com/seleniumPractise/#/

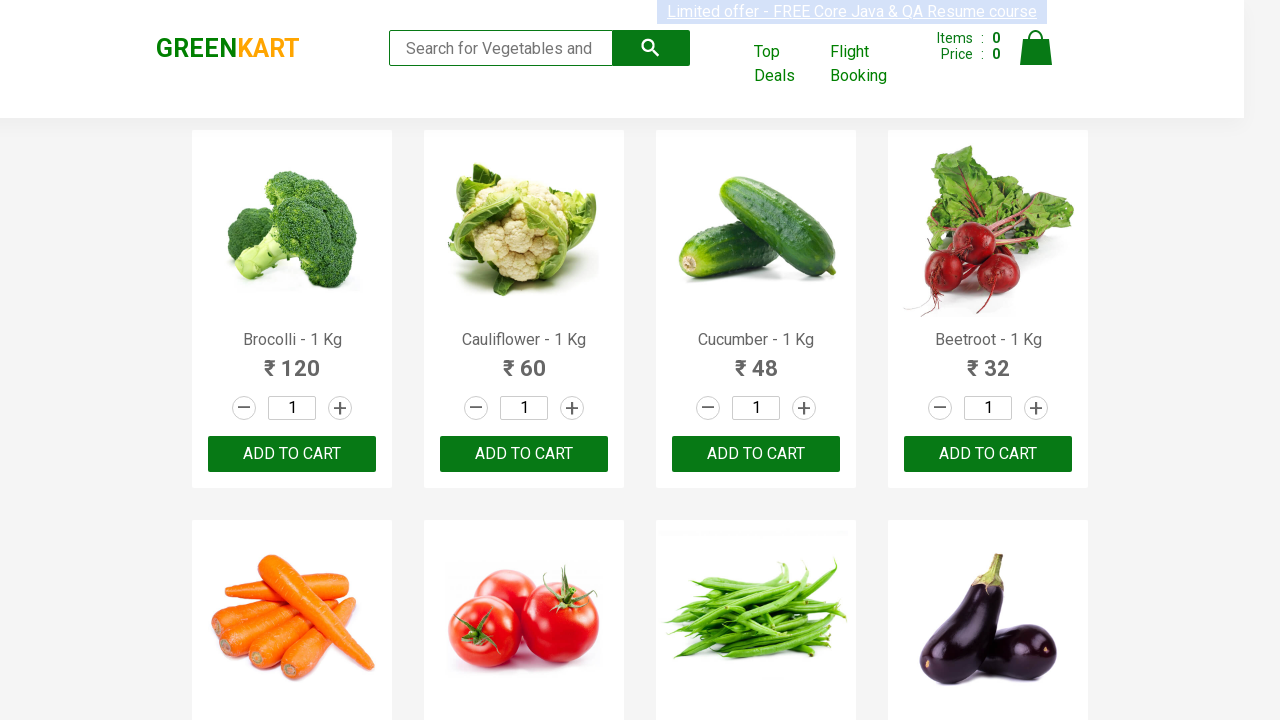

Set viewport size to 1920x1080
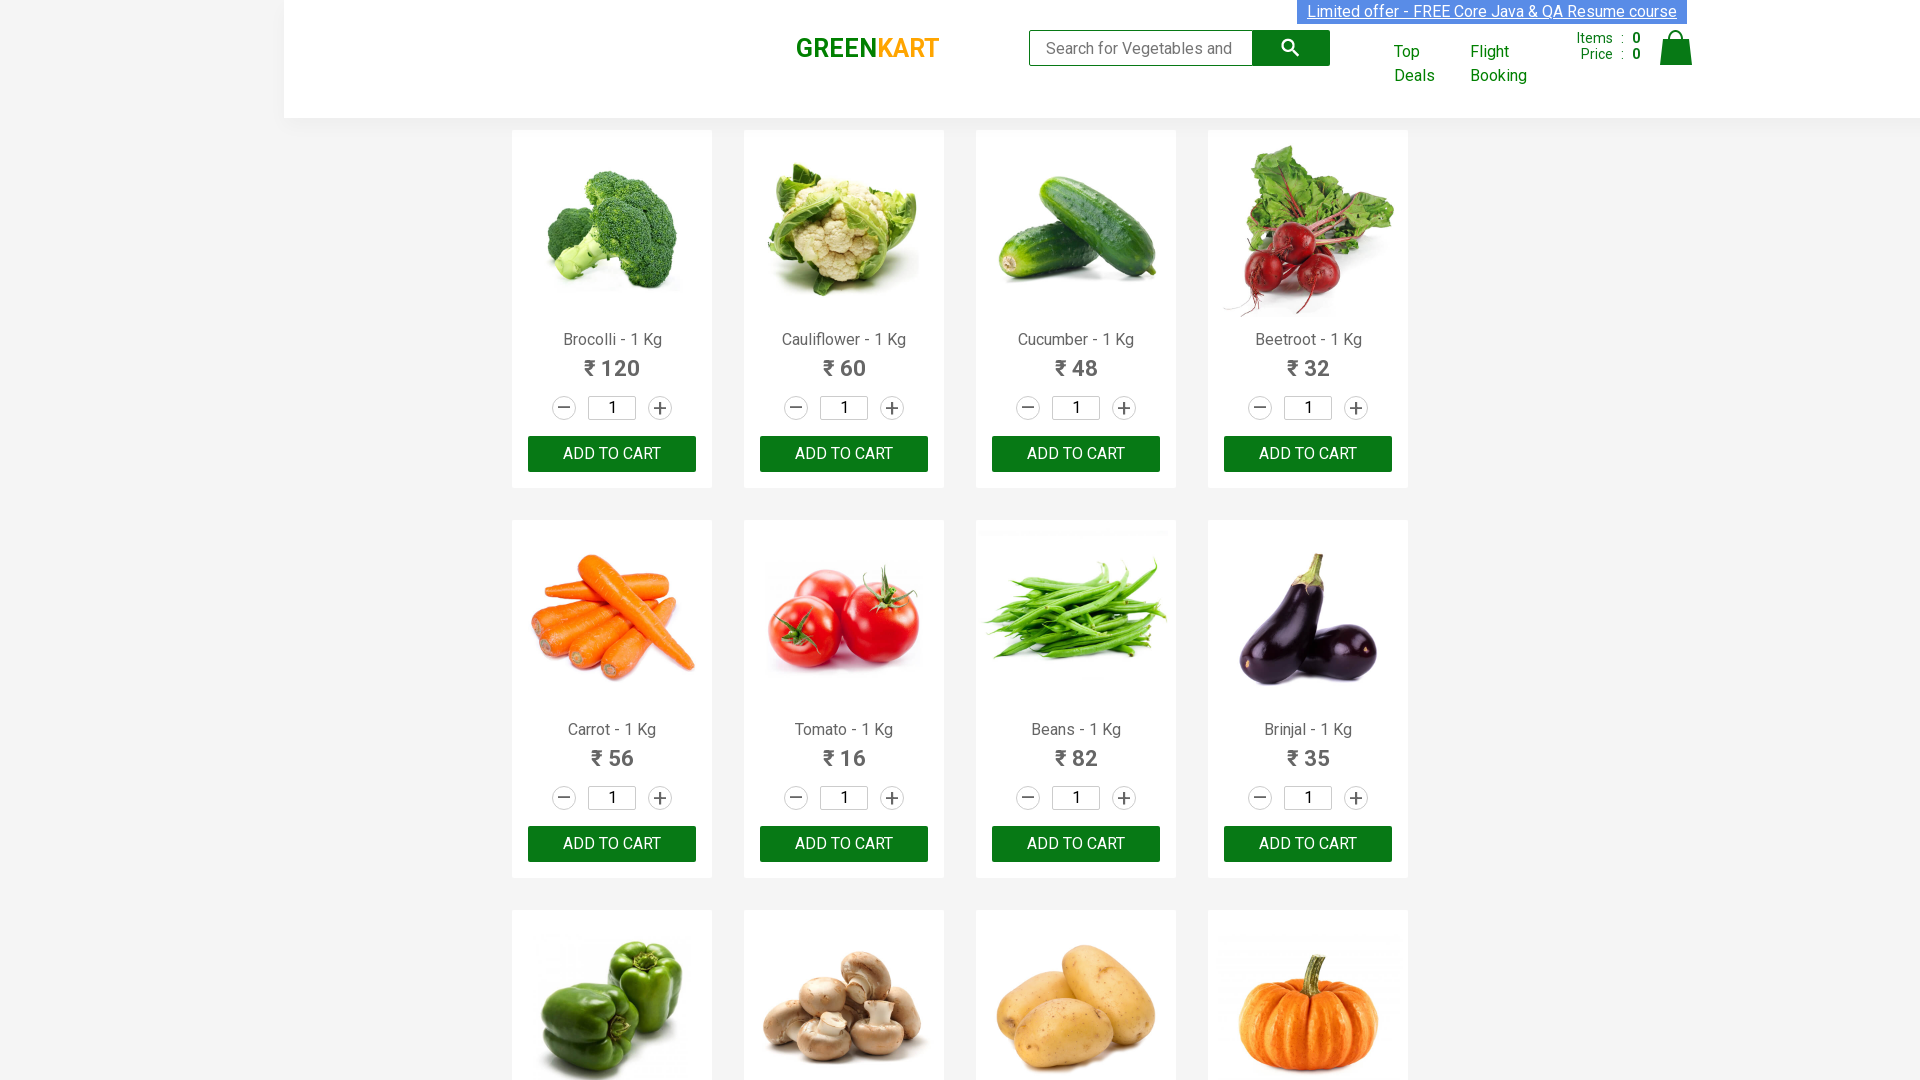

Filled search field with 'ca' on .search-keyword
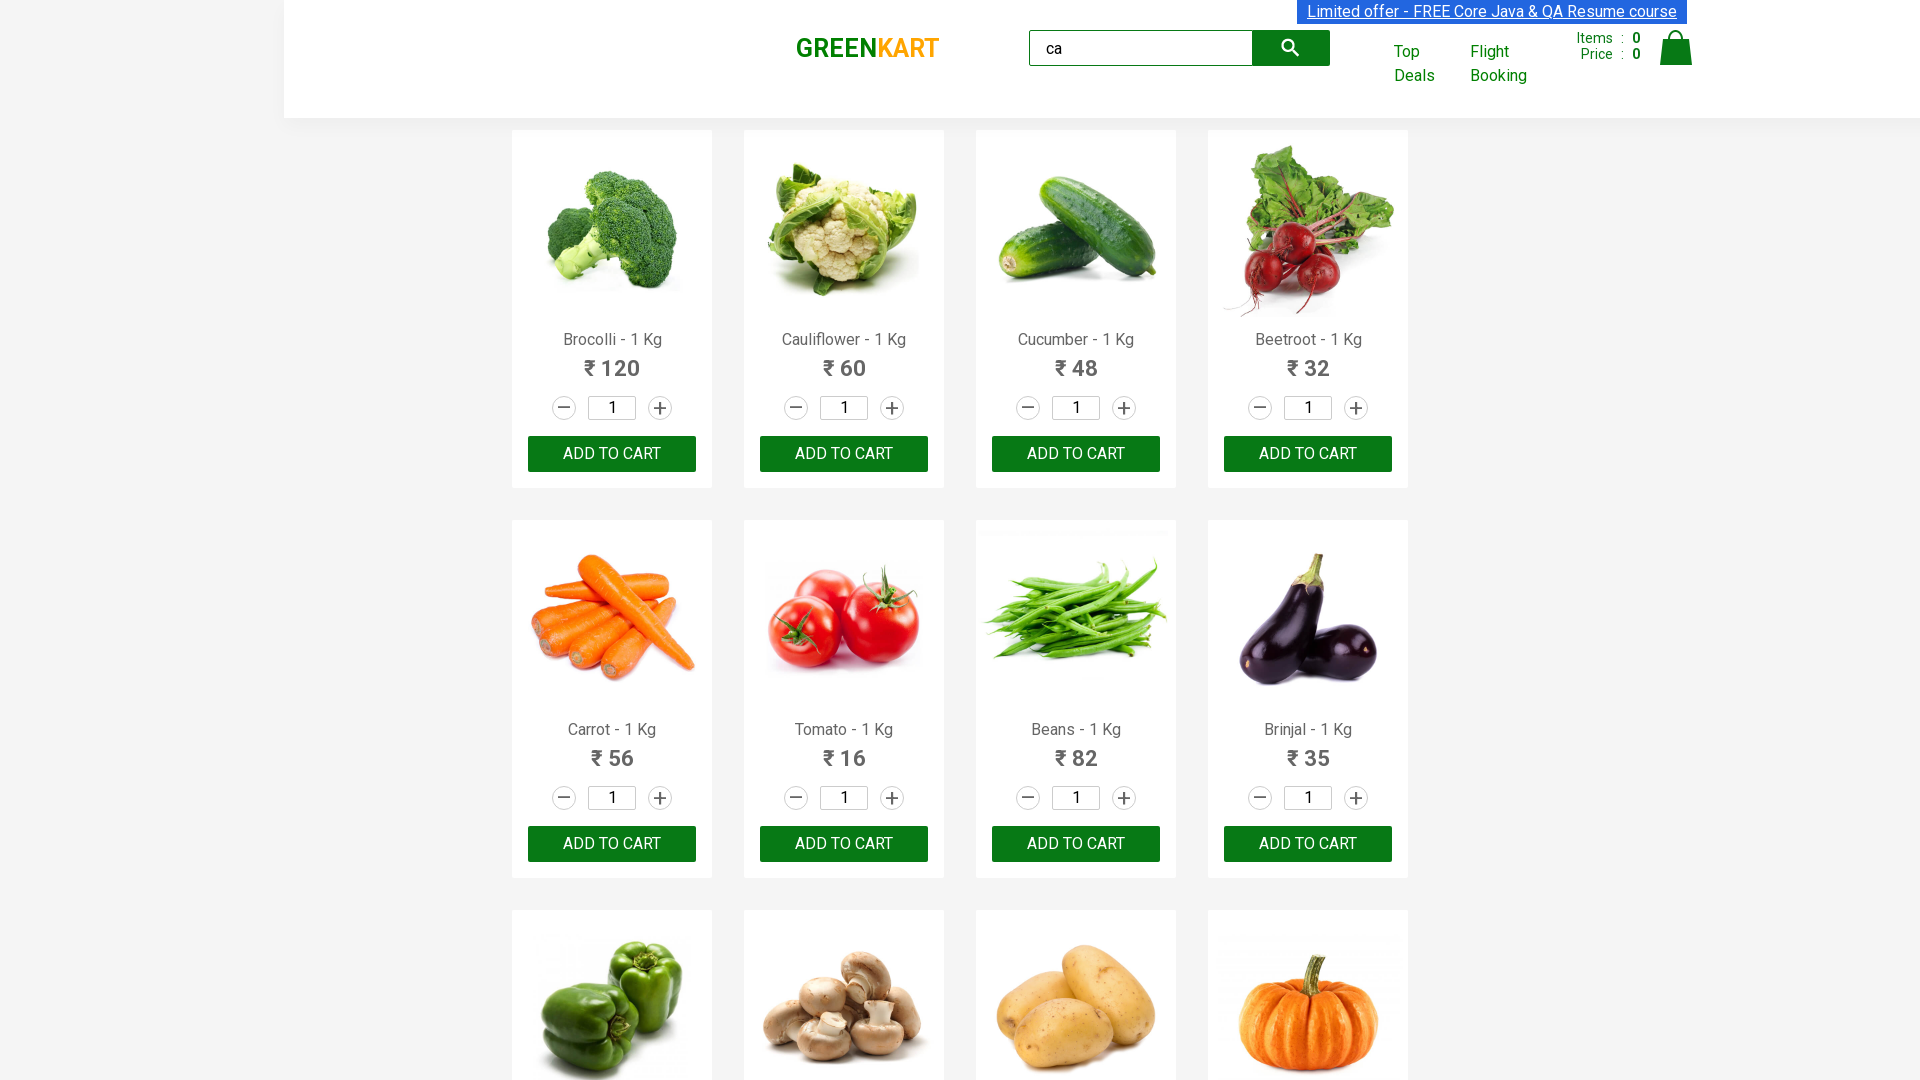

Waited 2 seconds for products to load
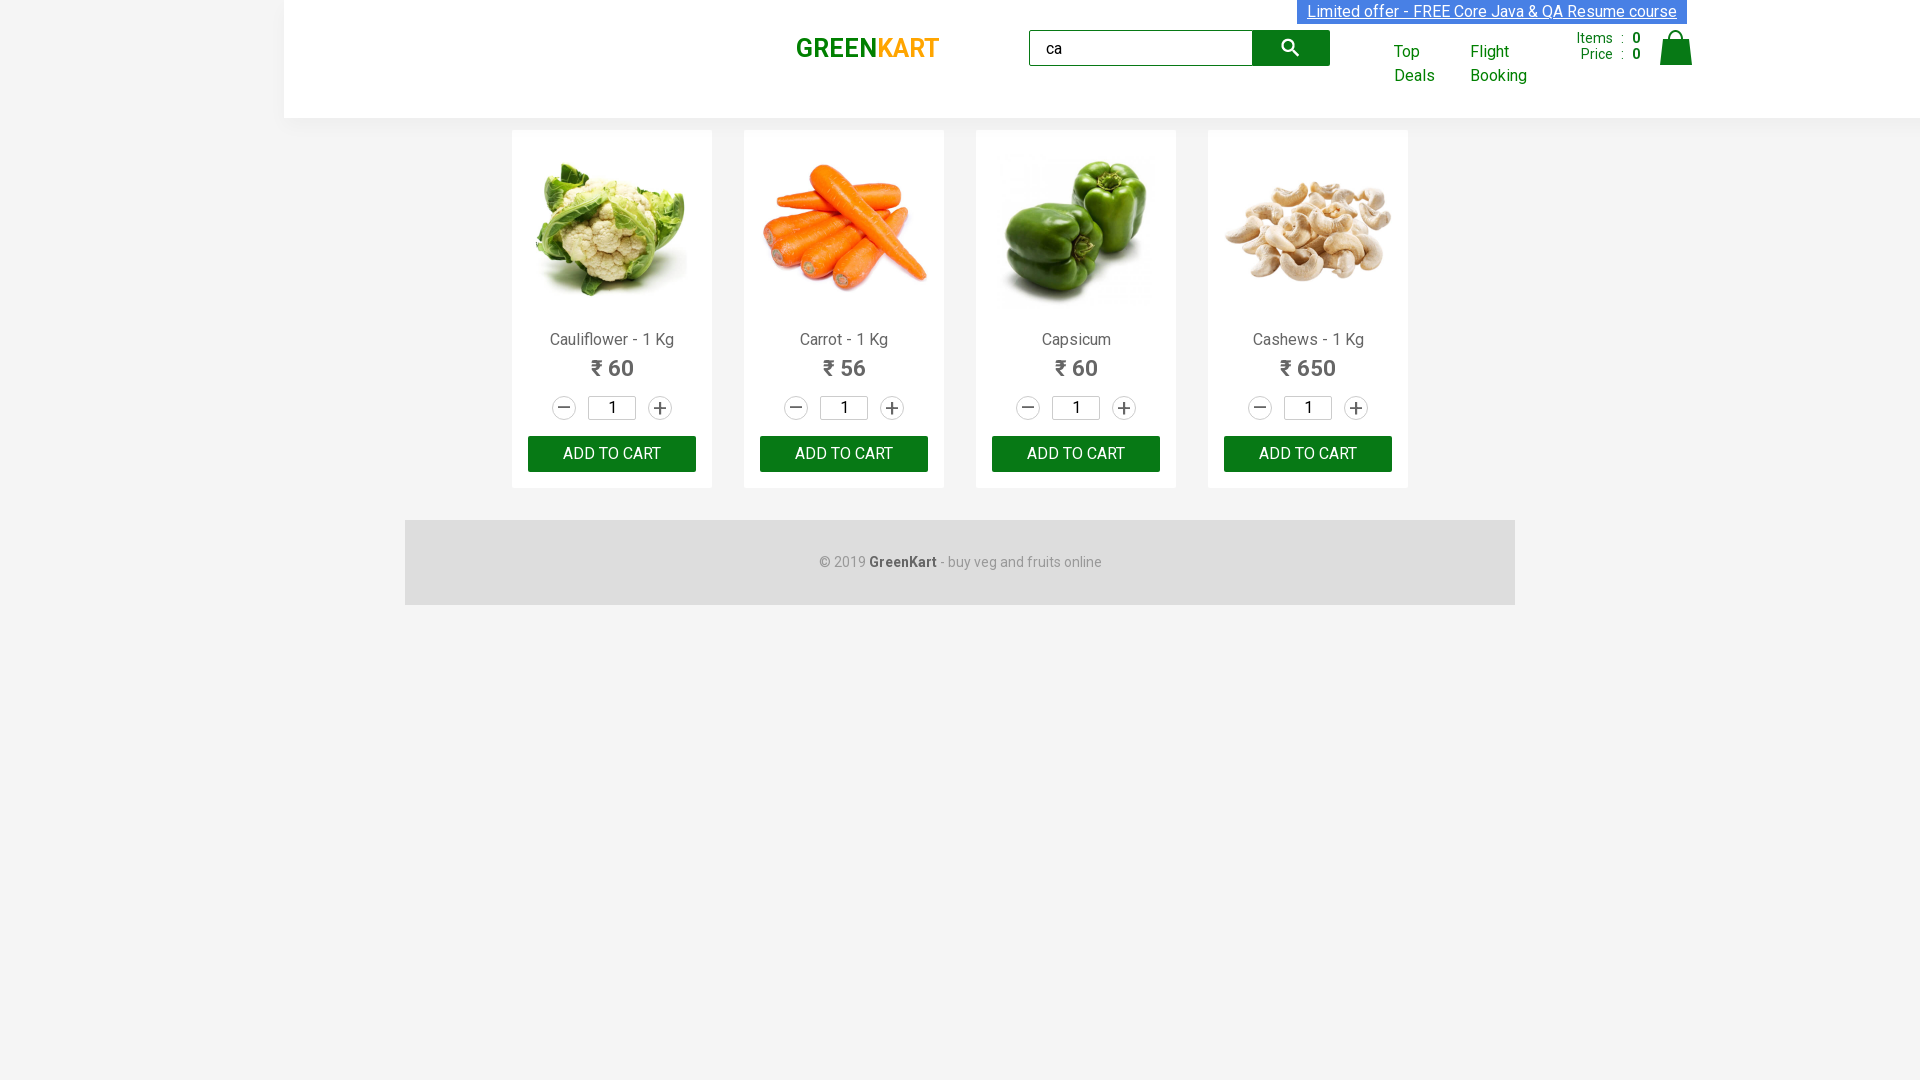

Products loaded and visible
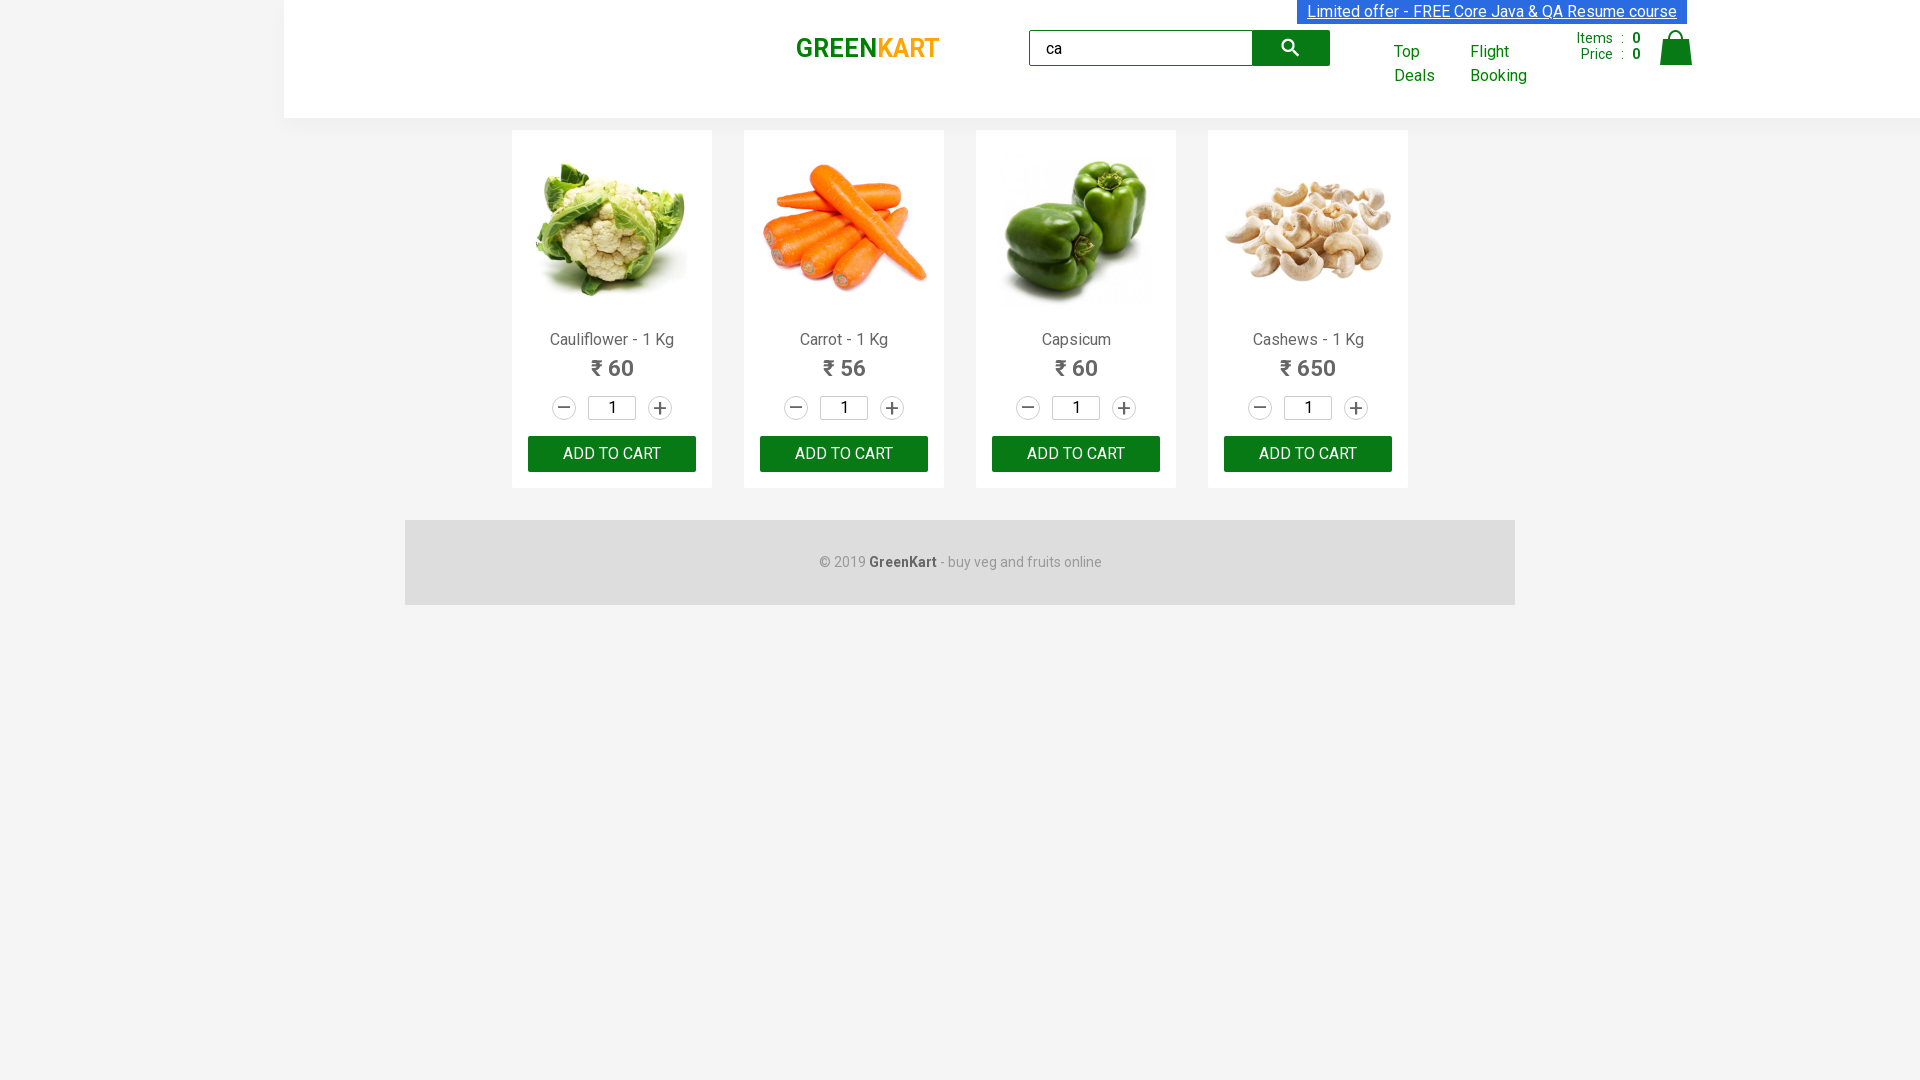

Found Cashews product and clicked add to cart button at (1308, 454) on .products .product >> nth=3 >> button
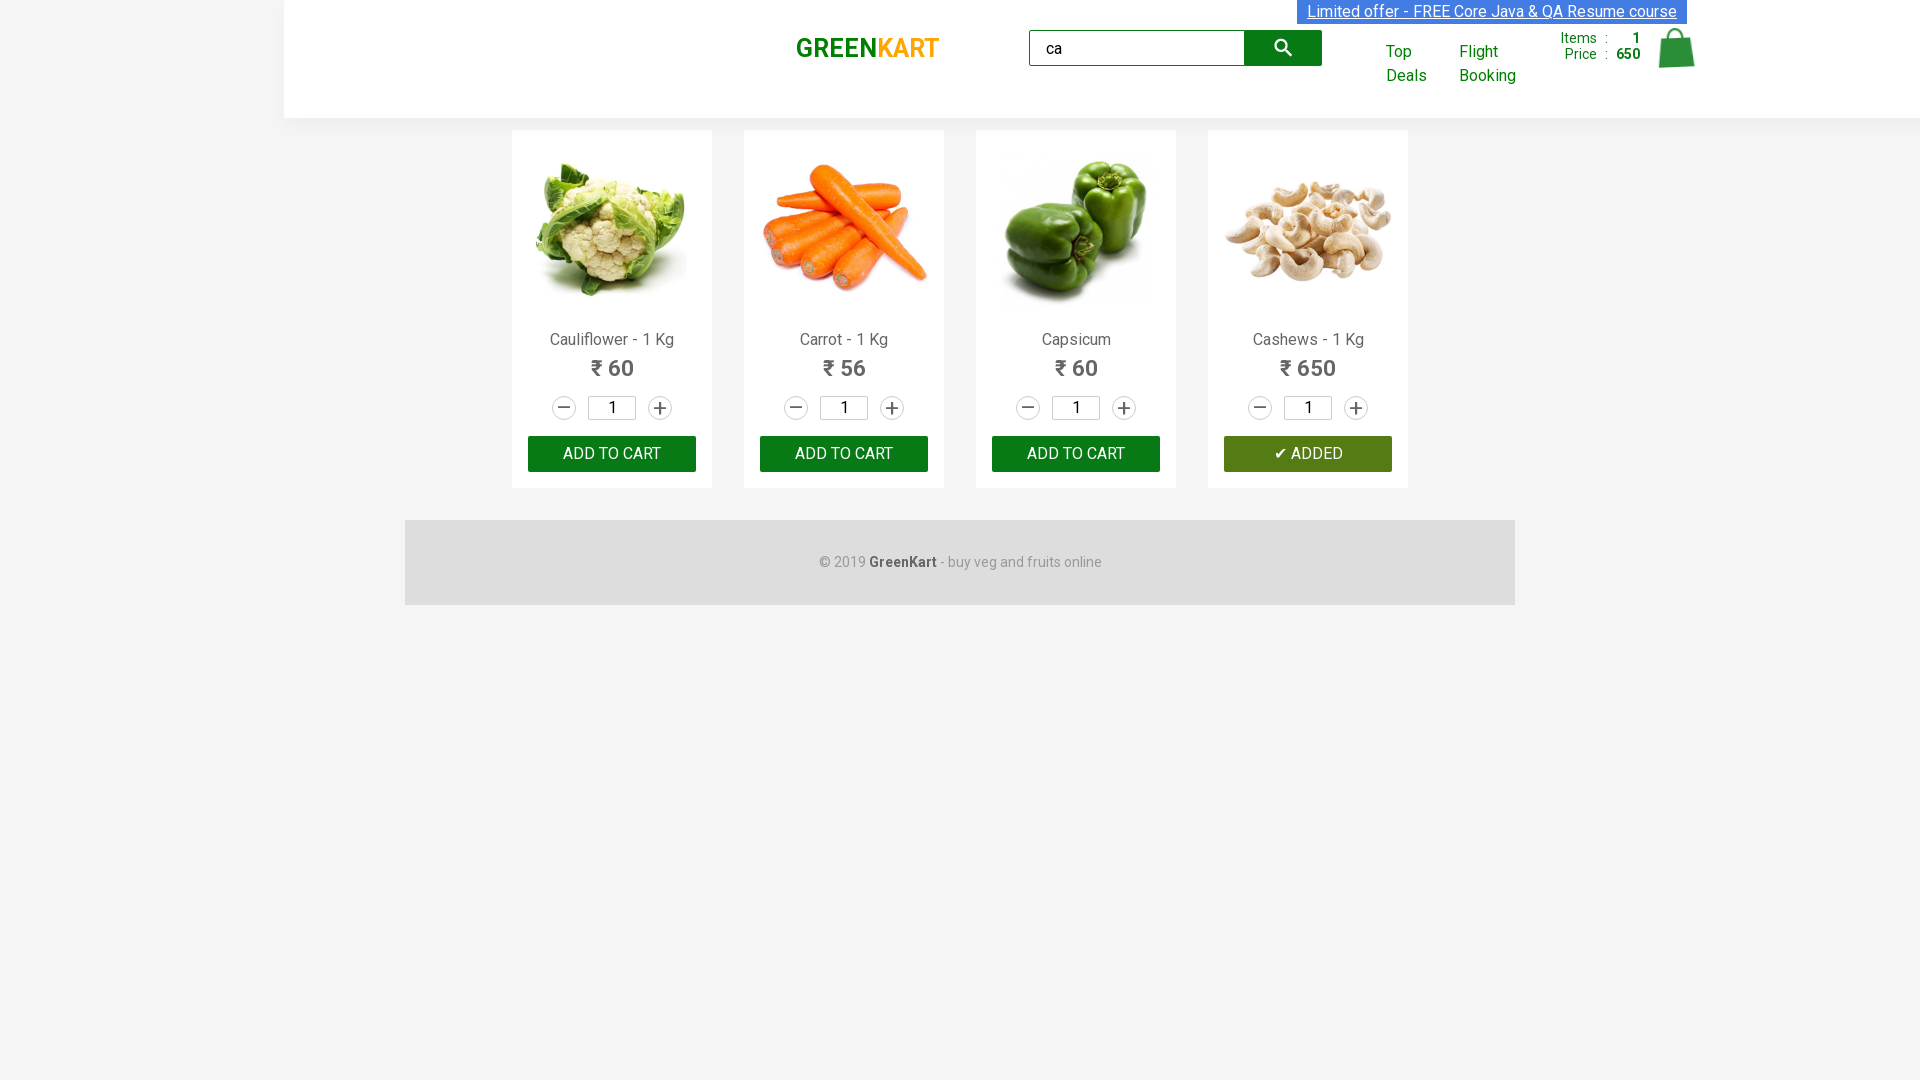

Clicked cart icon at (1676, 48) on .tada
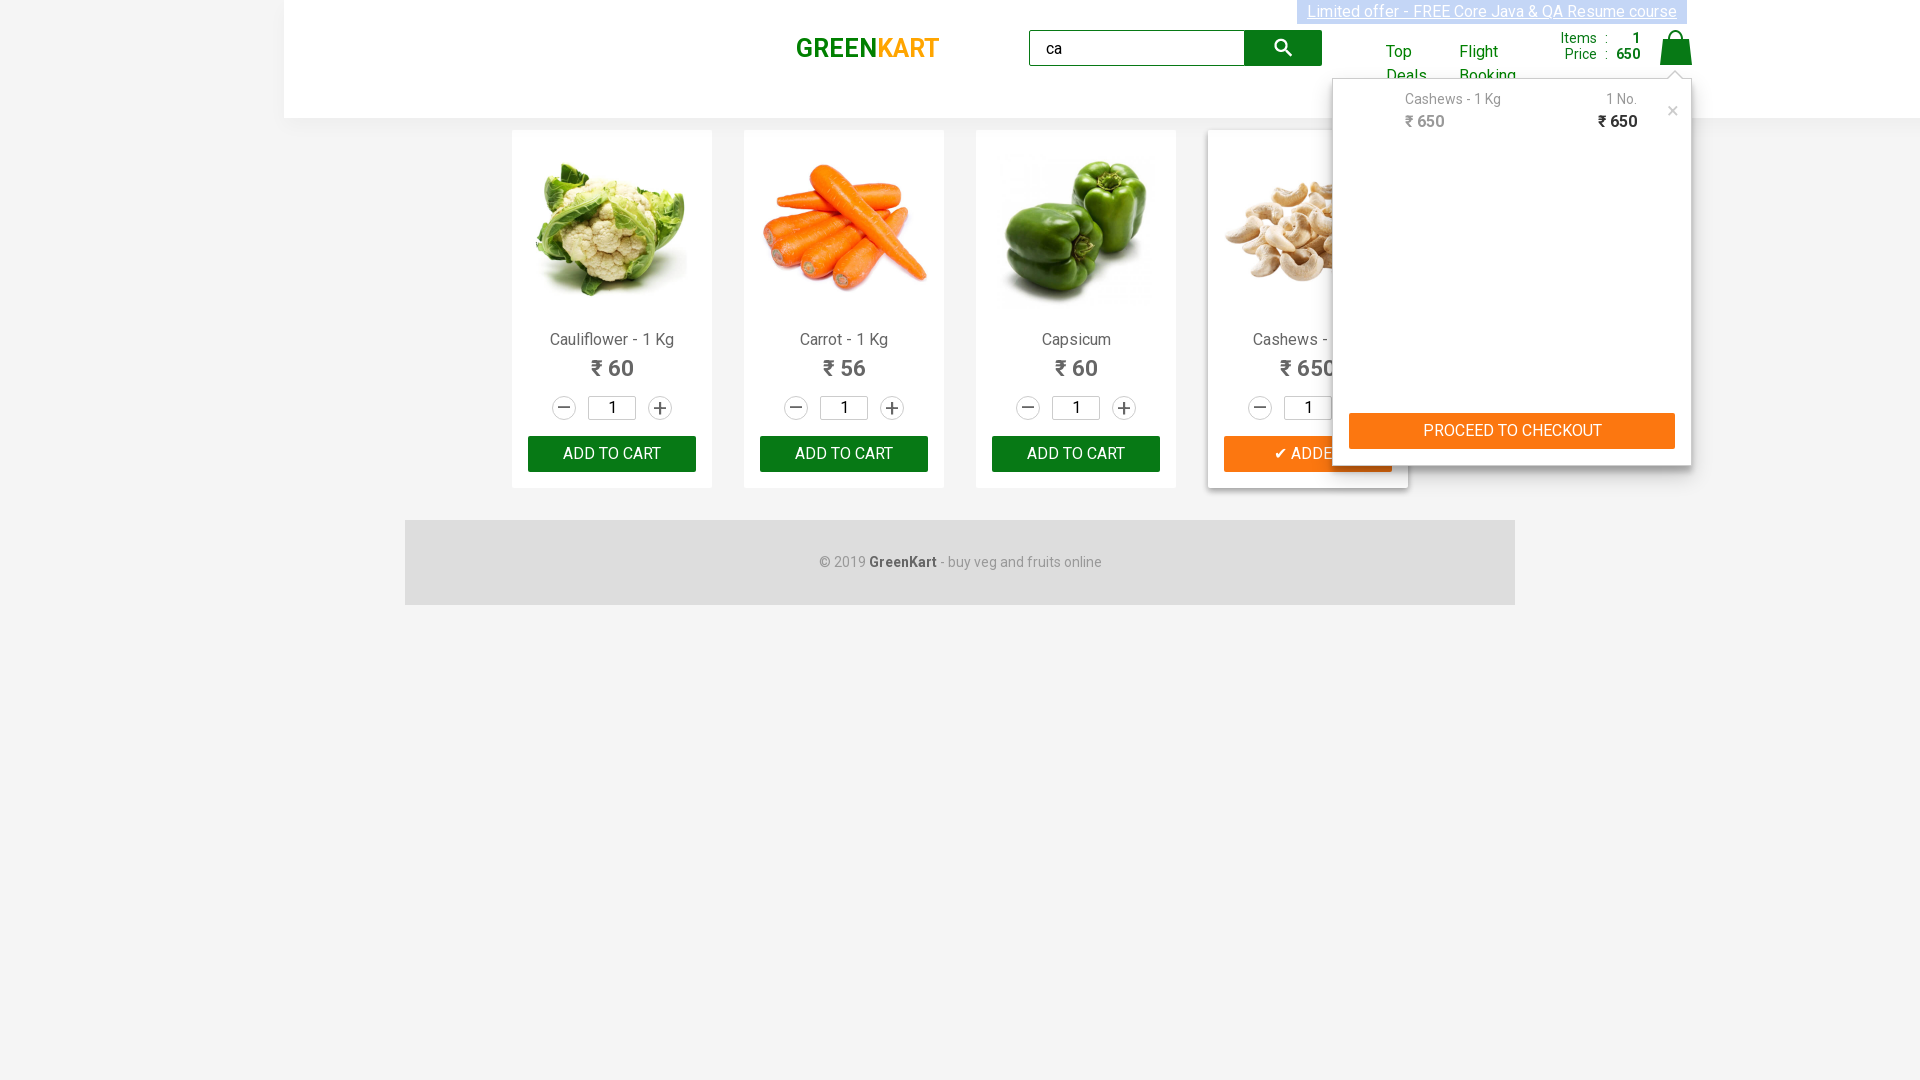

Clicked PROCEED TO CHECKOUT button at (1512, 431) on text=PROCEED TO CHECKOUT
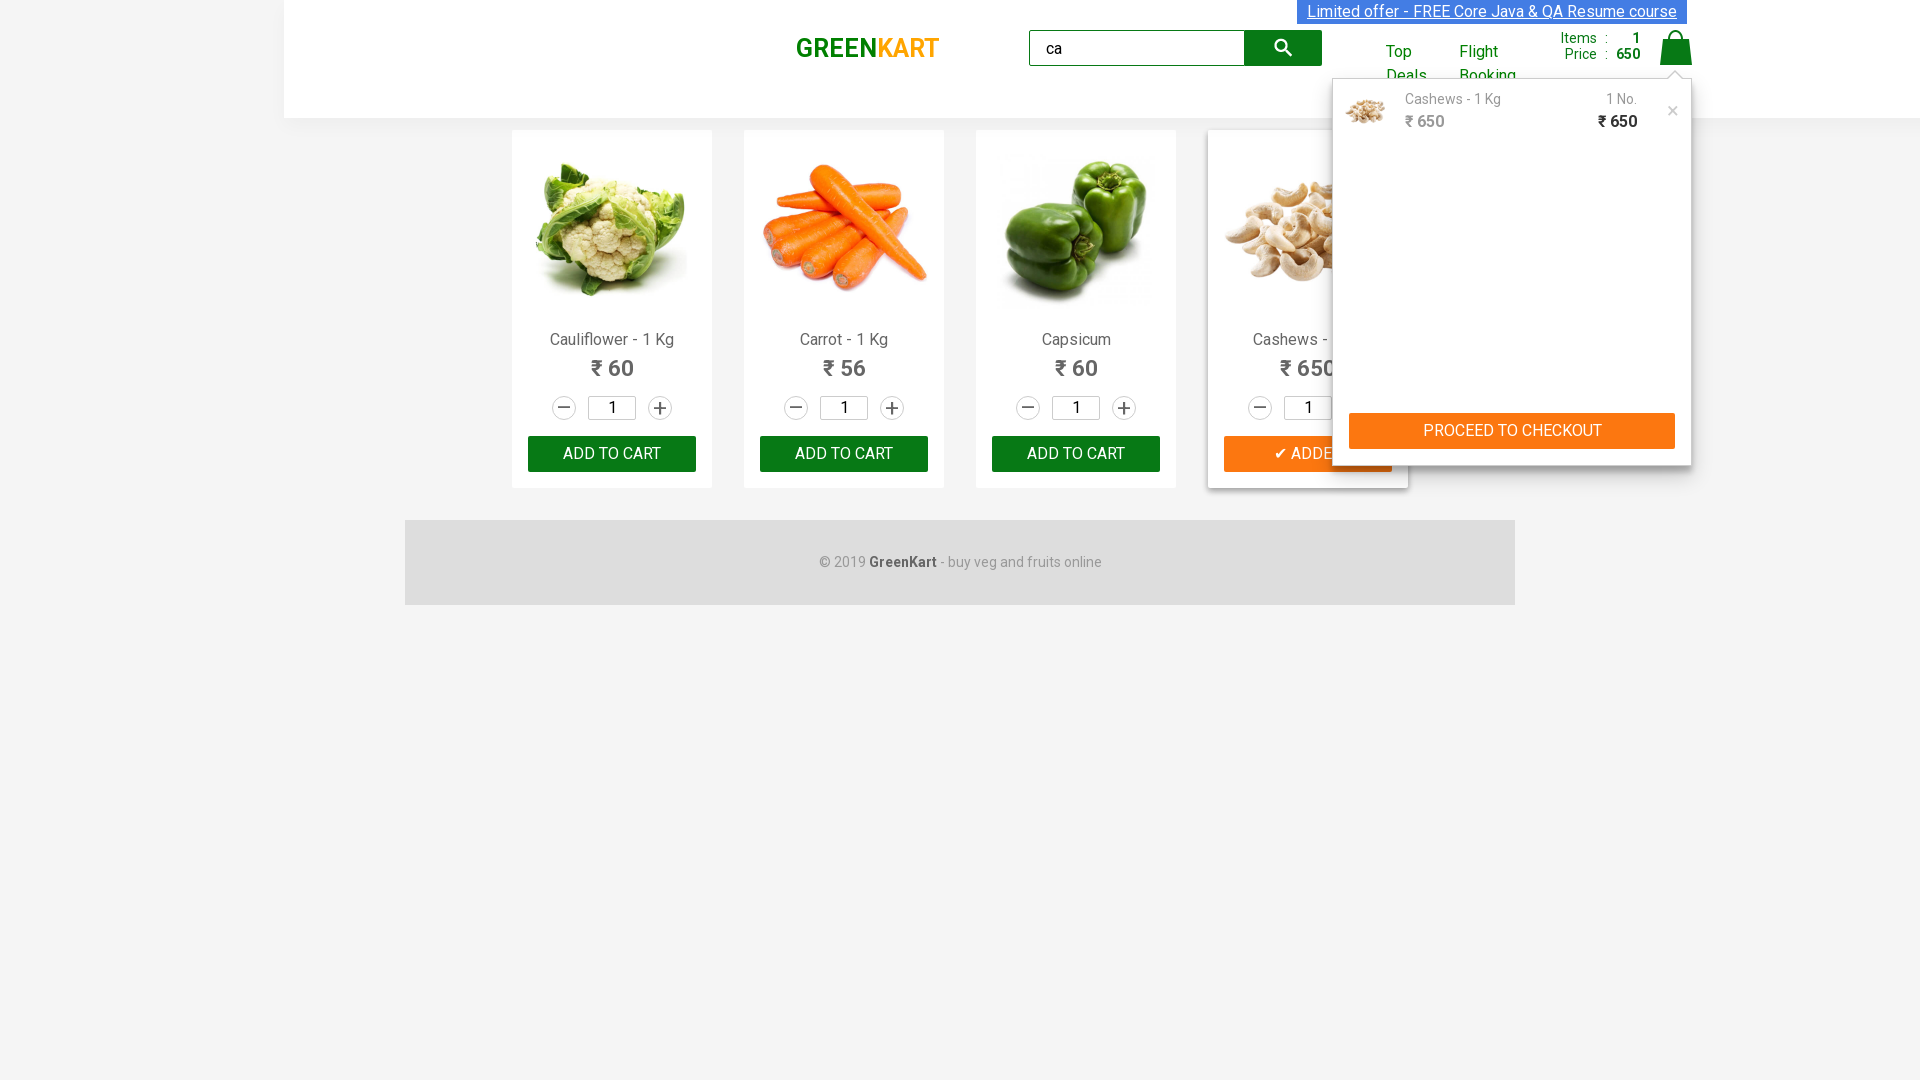

Clicked Place Order button at (1356, 420) on text=Place Order
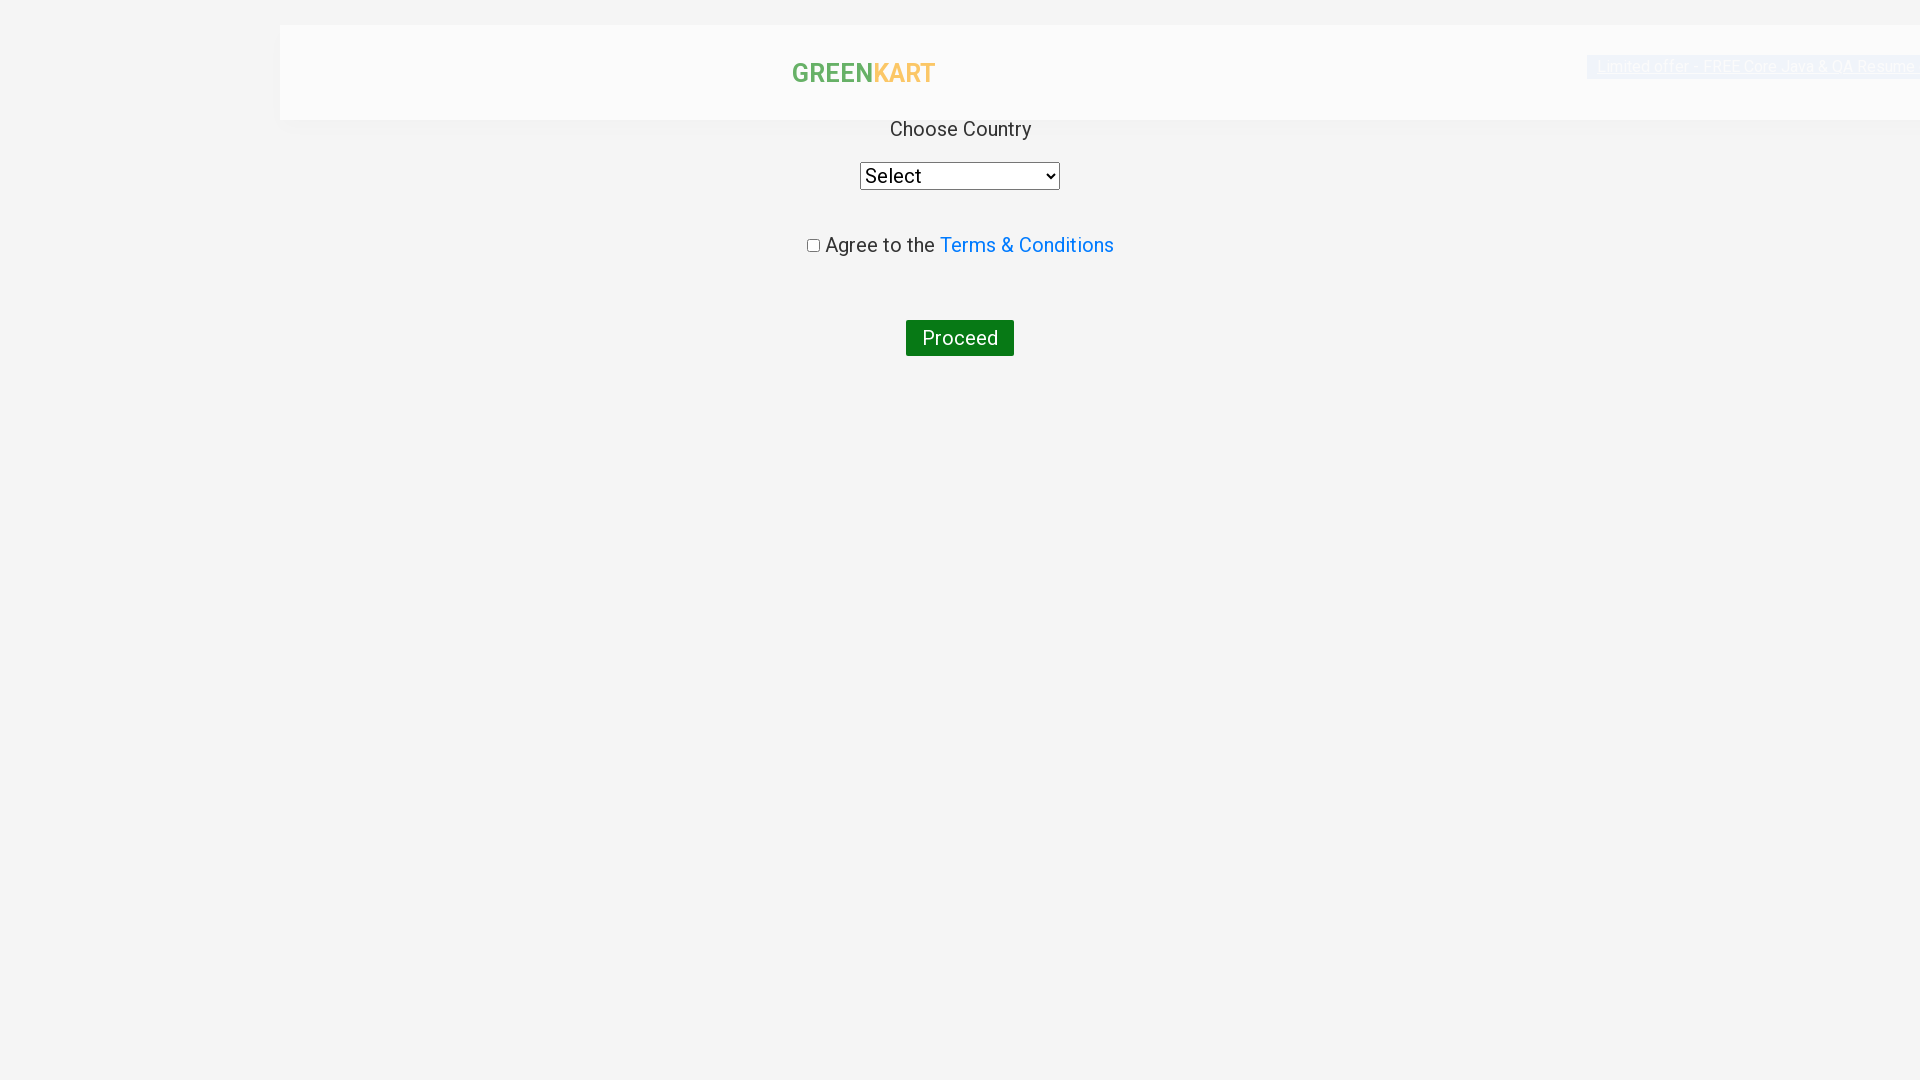

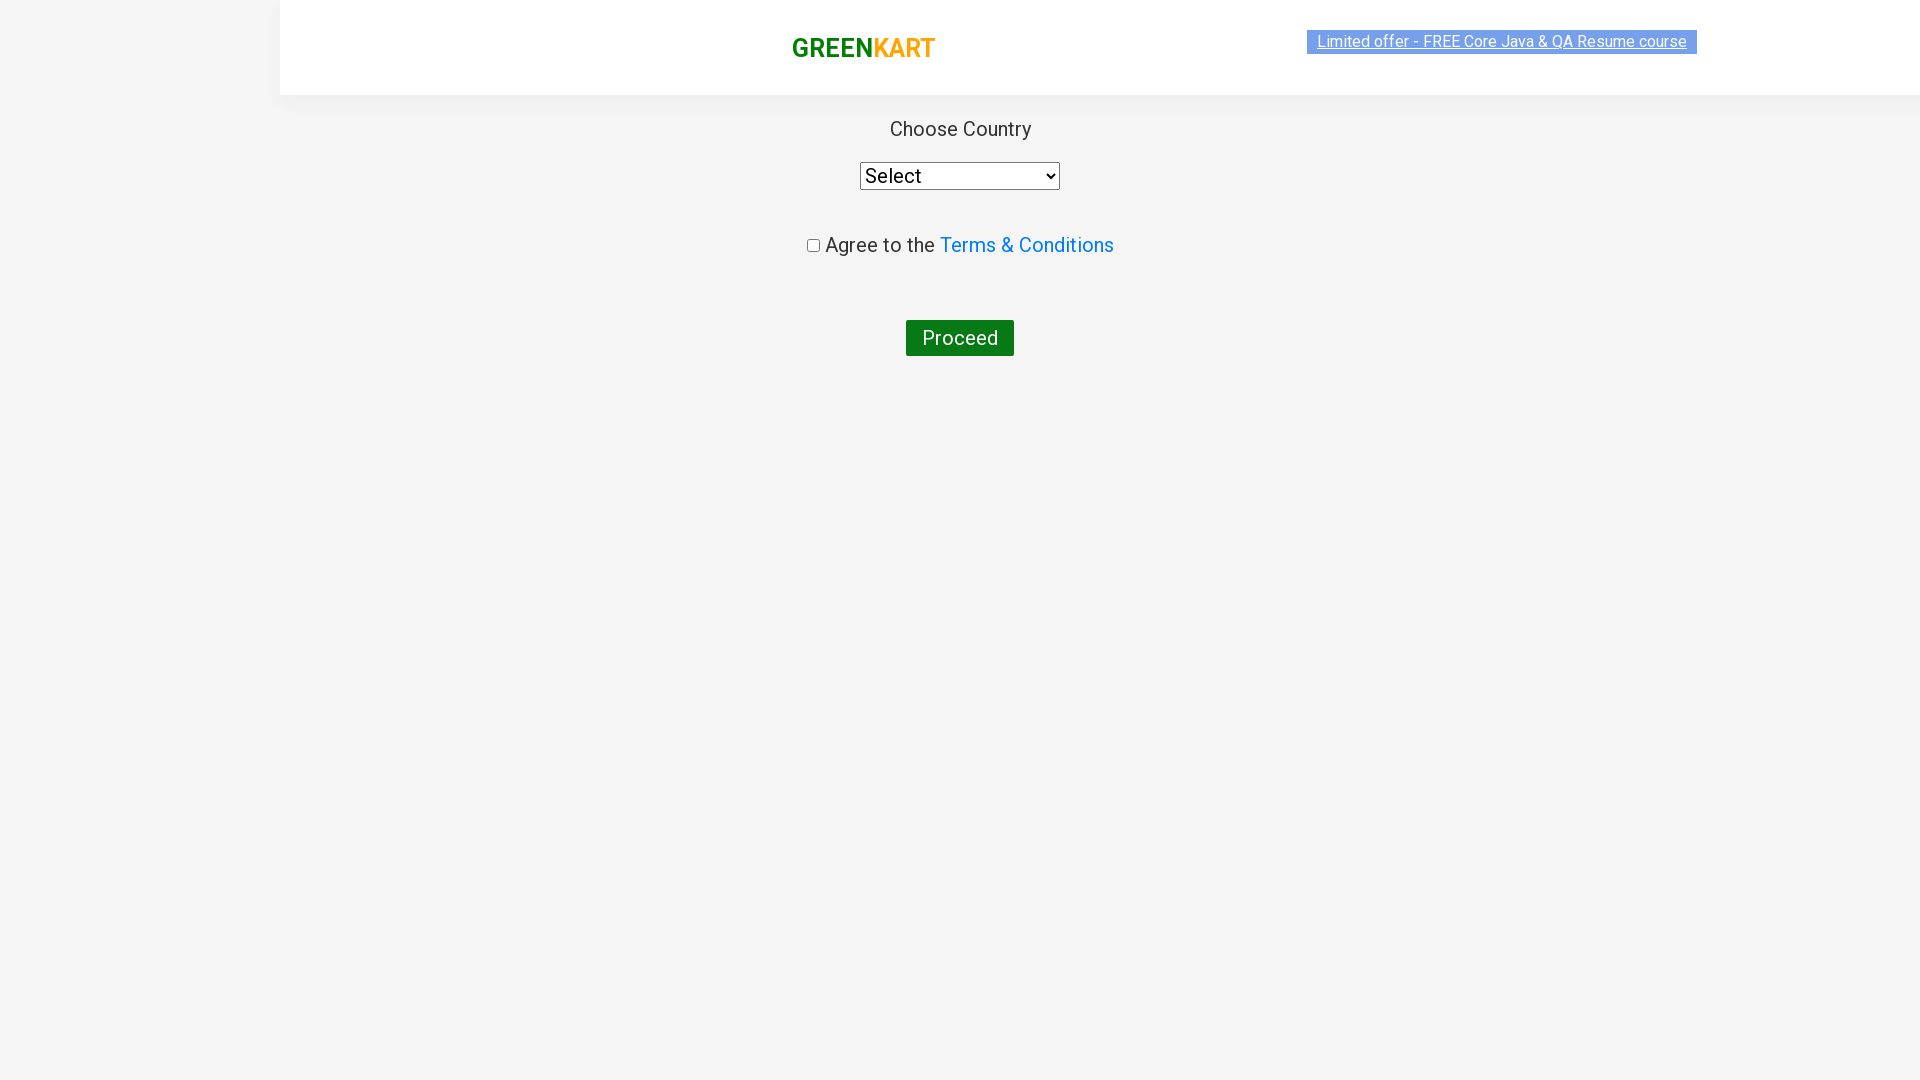